Tests filtering the todo list to show only completed items by clicking the Completed filter link.

Starting URL: https://todomvc.com/examples/react/dist/

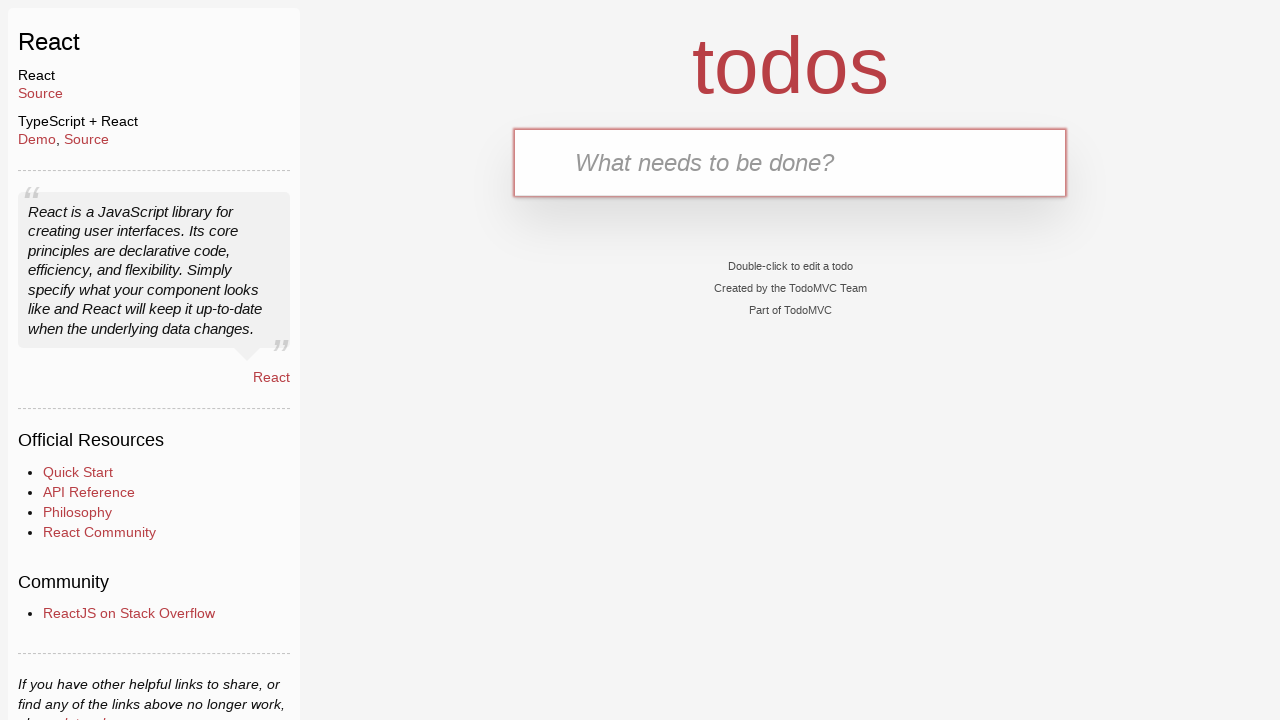

Filled new todo input with 'test1' on .new-todo
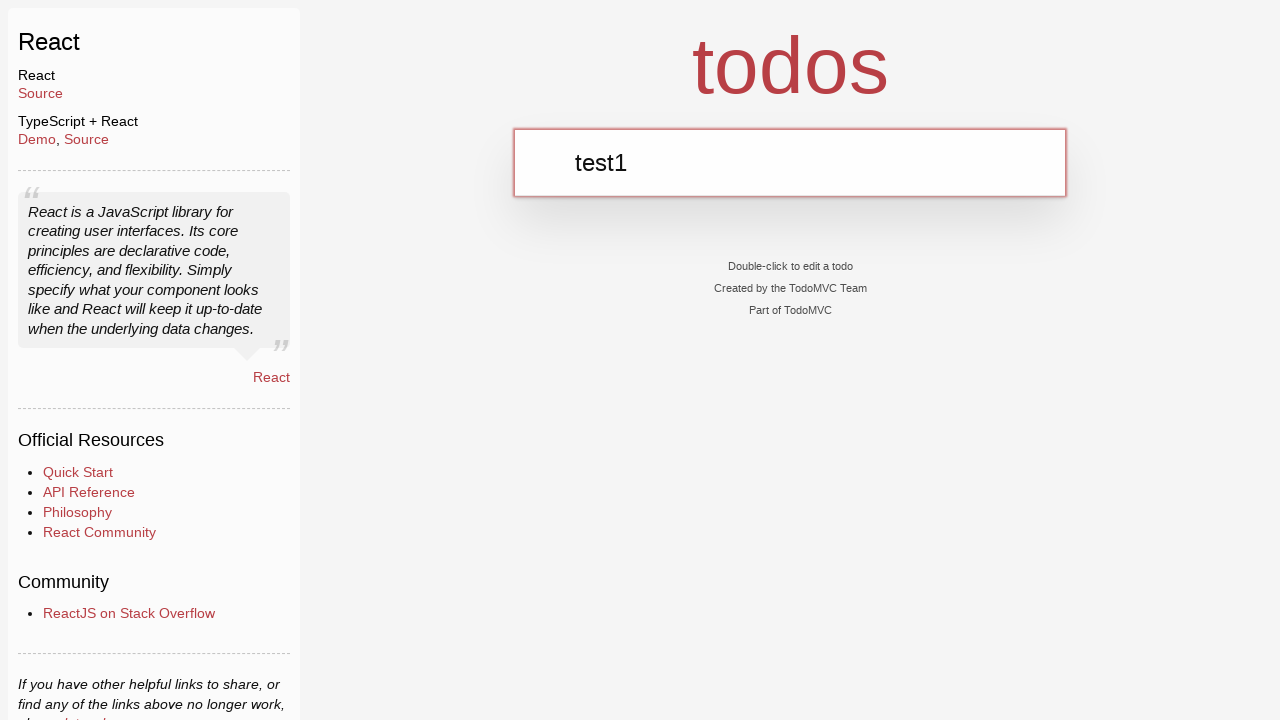

Pressed Enter to add 'test1' to todo list on .new-todo
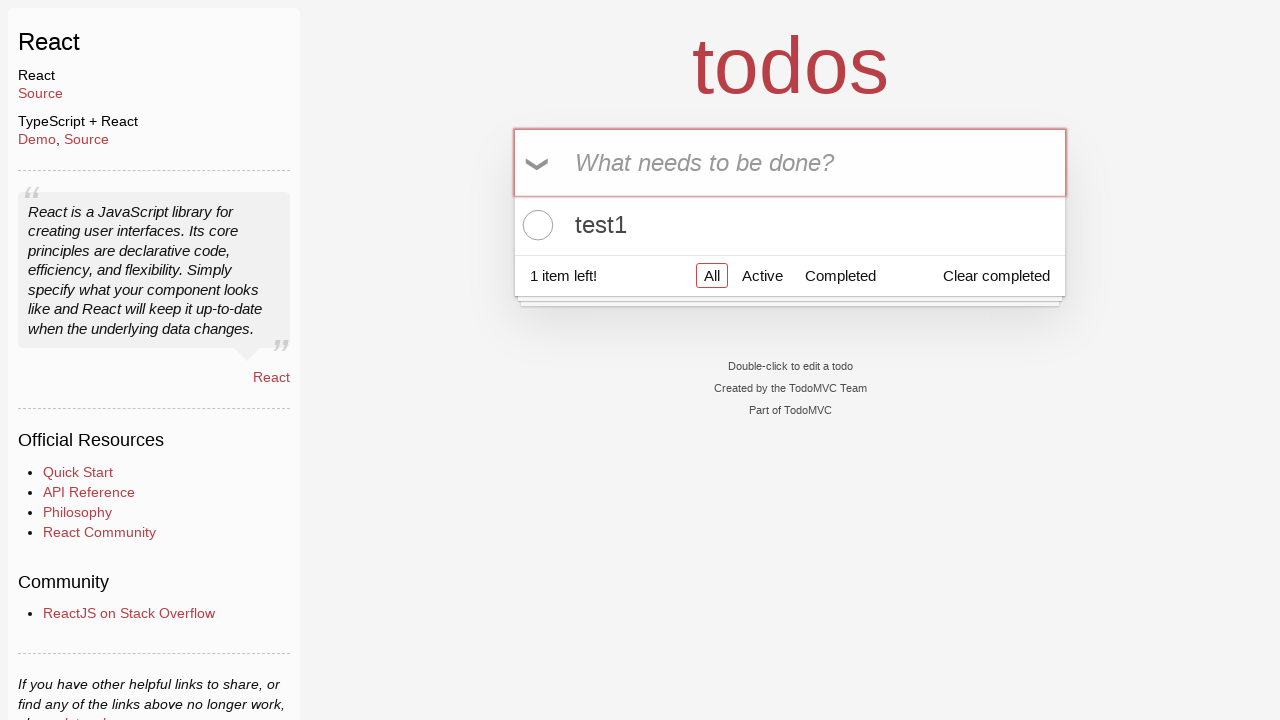

Filled new todo input with 'test2' on .new-todo
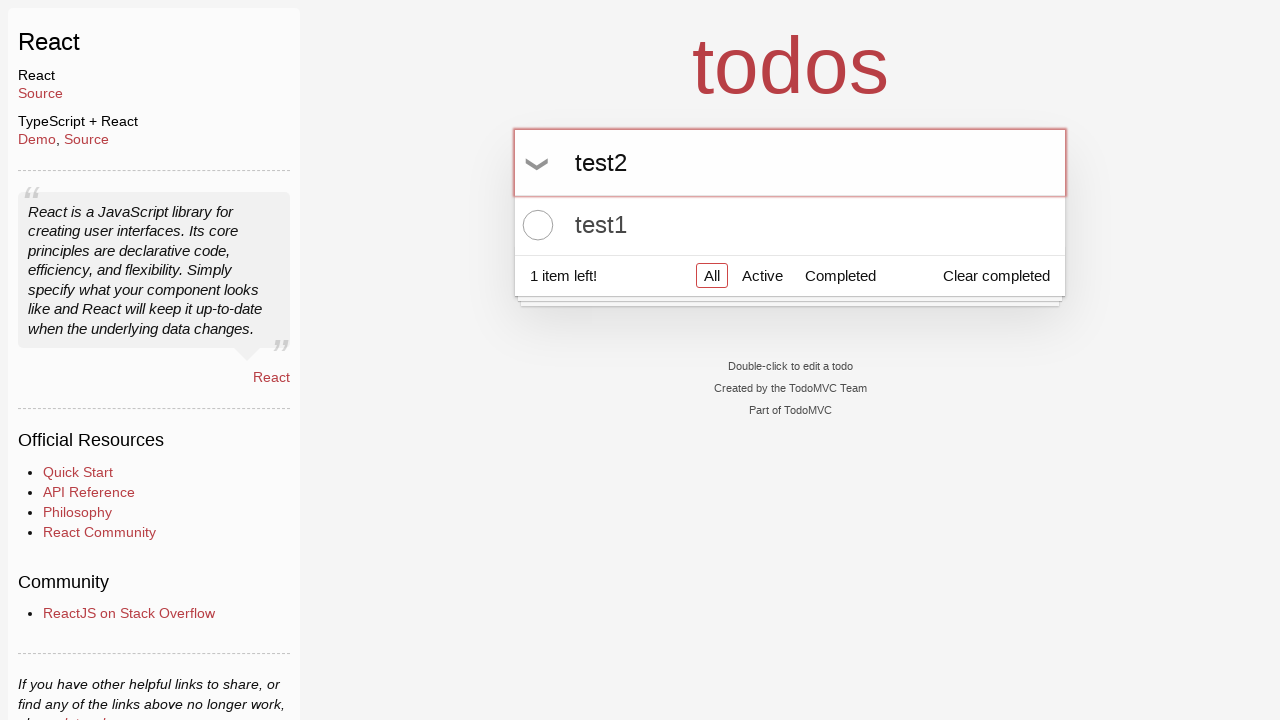

Pressed Enter to add 'test2' to todo list on .new-todo
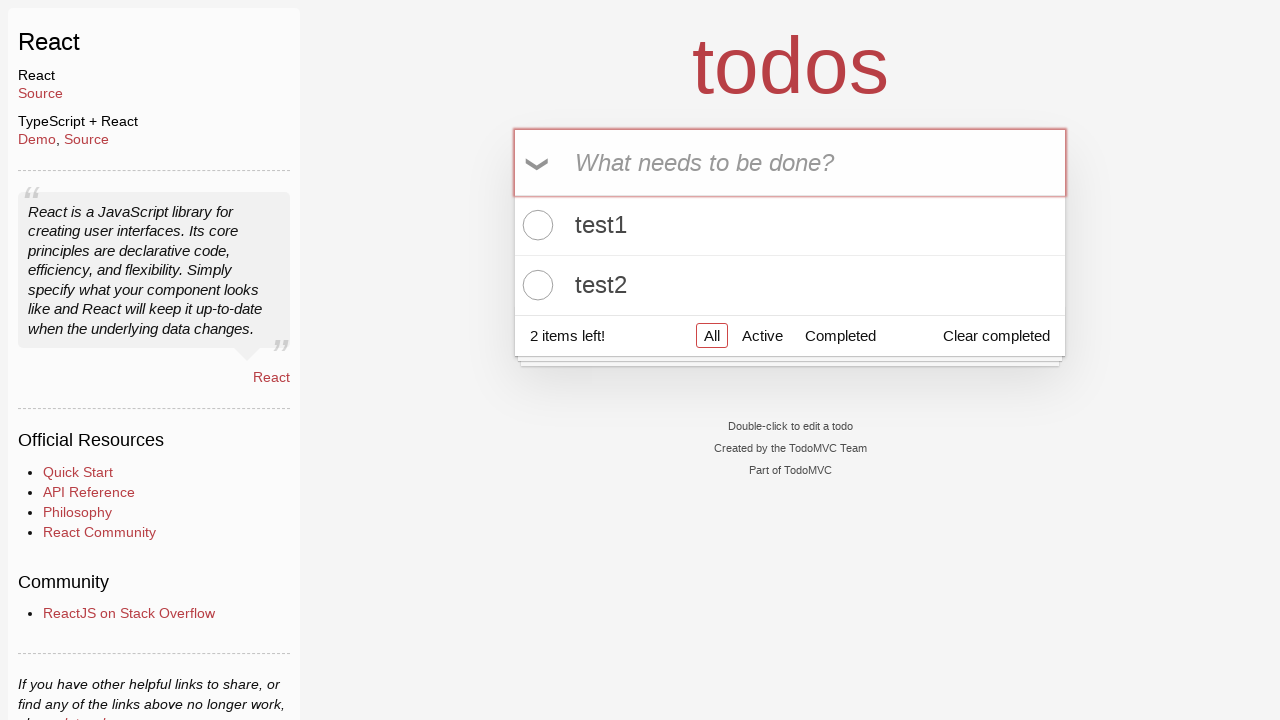

Clicked checkbox for todo item 1 to mark as complete at (535, 225) on .todo-list li .toggle >> nth=0
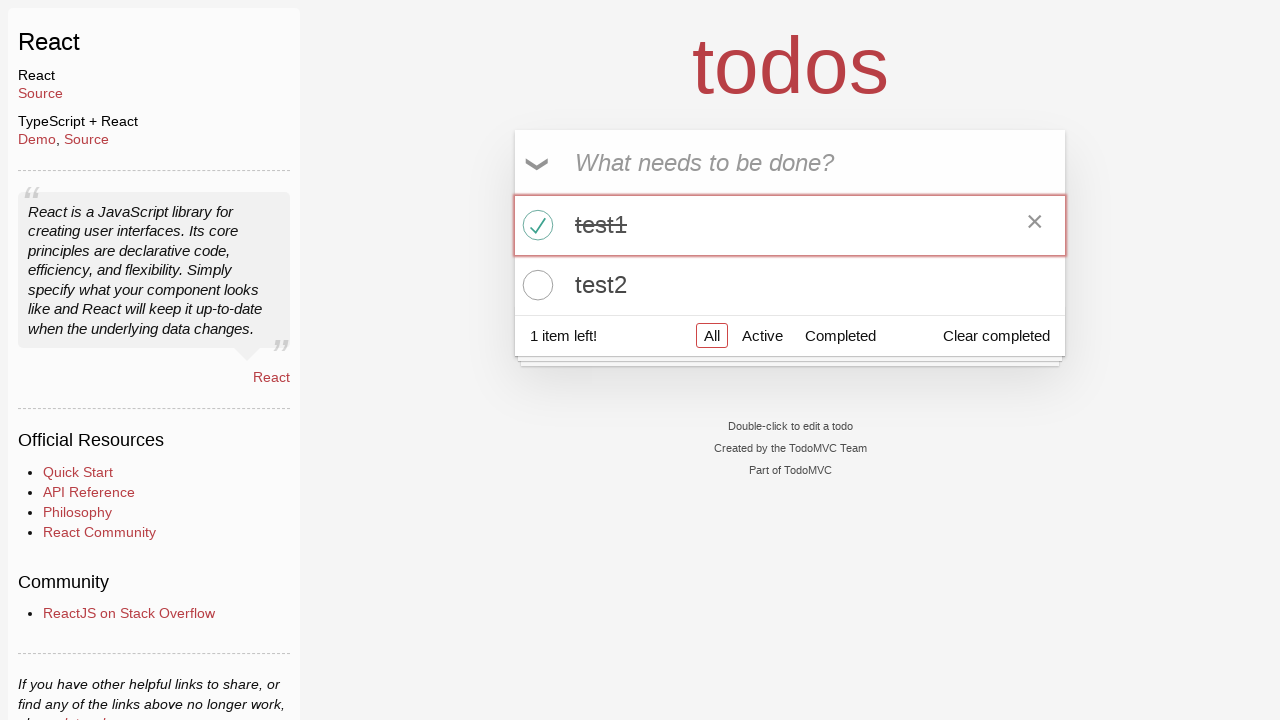

Clicked checkbox for todo item 2 to mark as complete at (535, 285) on .todo-list li .toggle >> nth=1
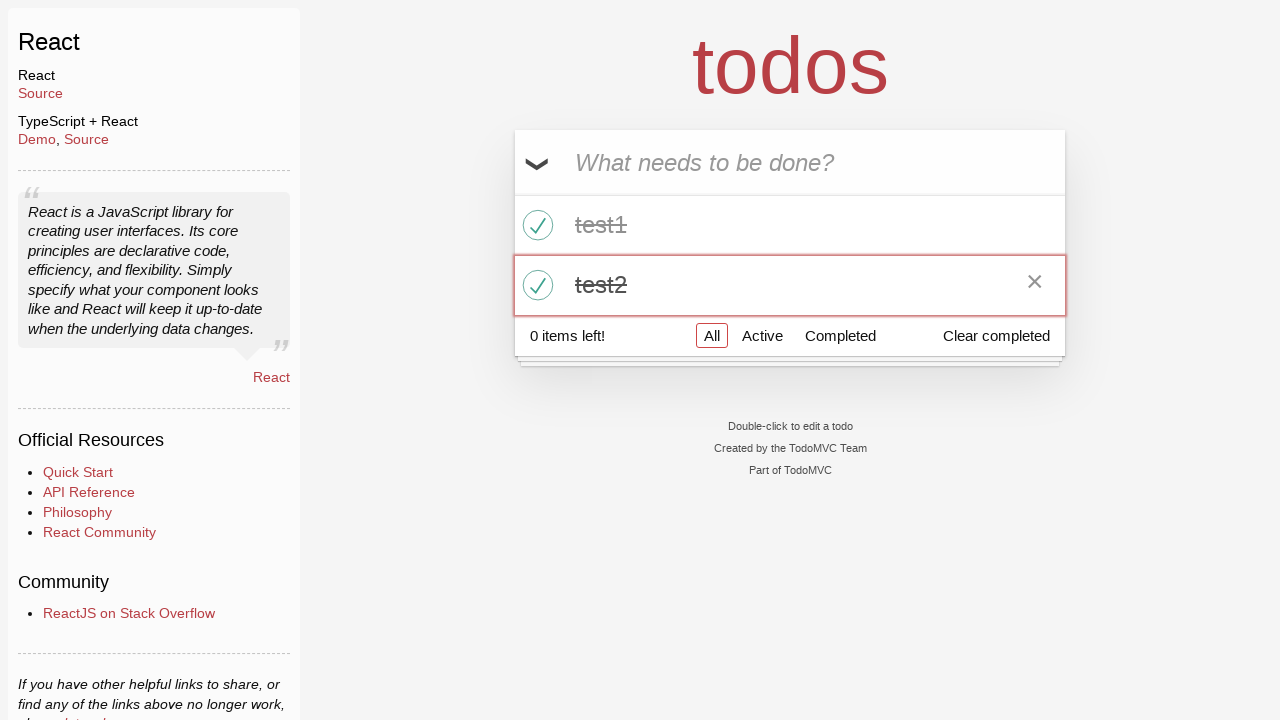

Filled new todo input with 'test3' on .new-todo
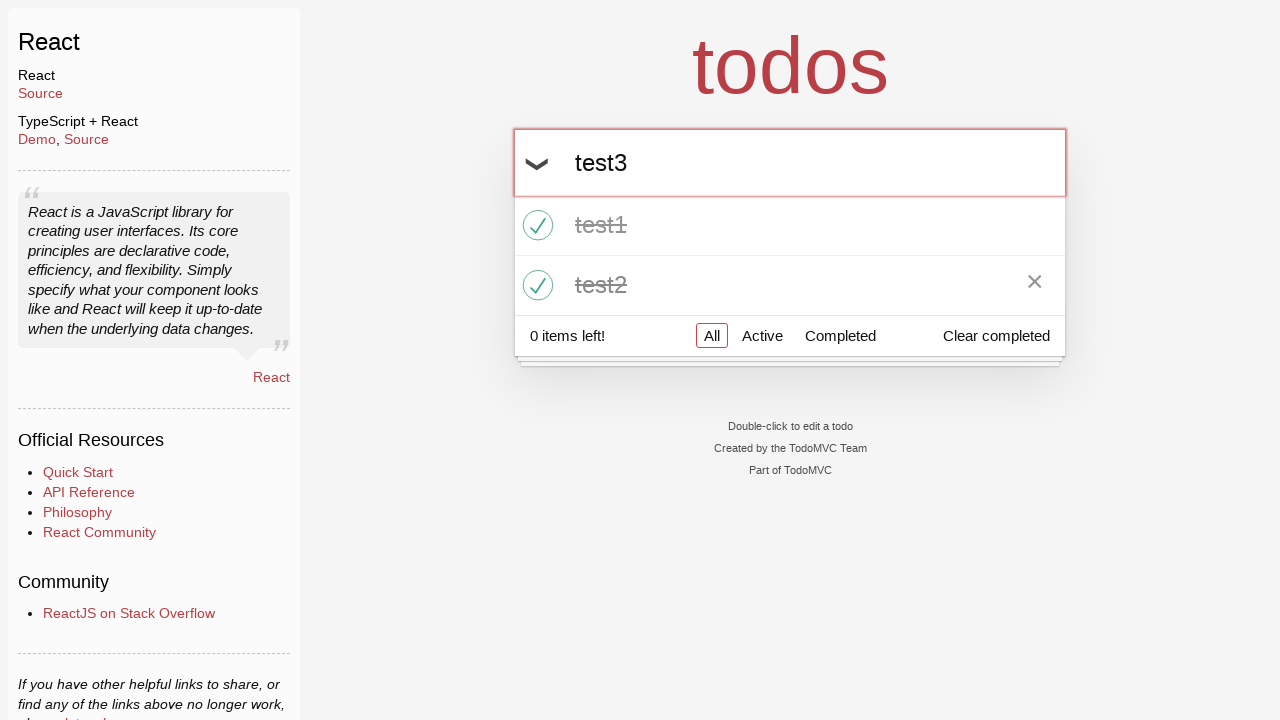

Pressed Enter to add 'test3' to todo list on .new-todo
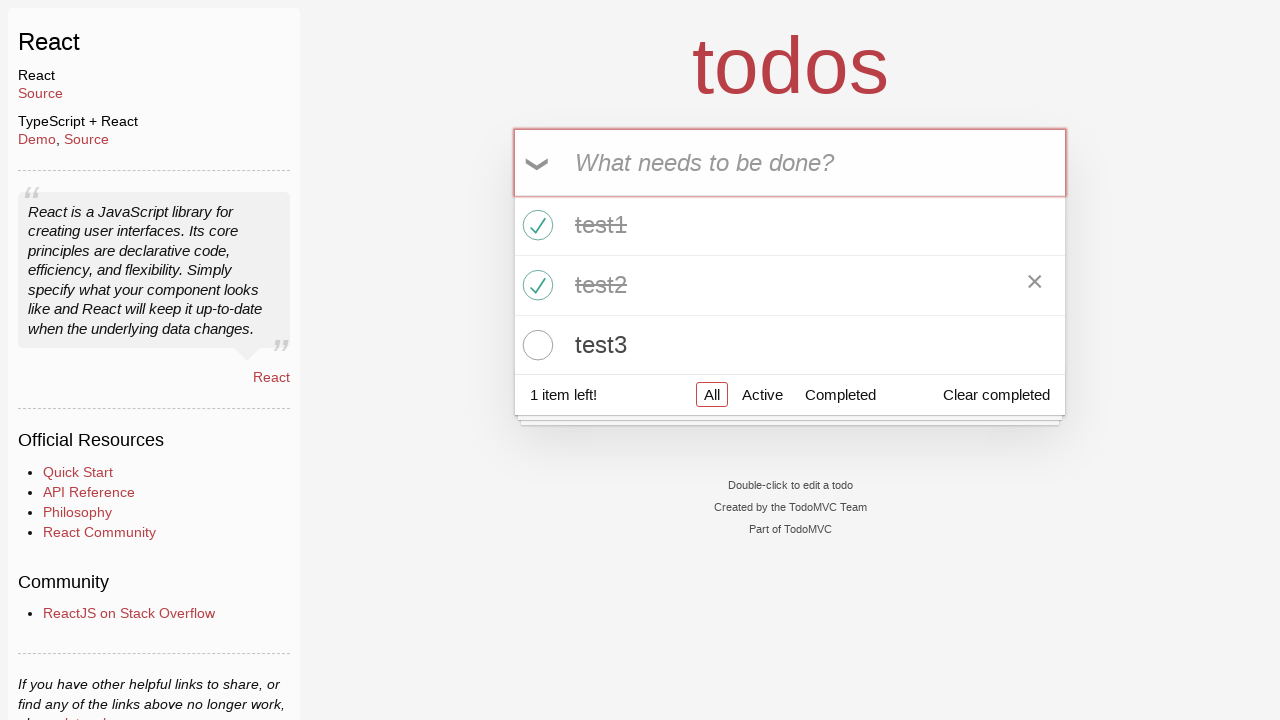

Filled new todo input with 'test4' on .new-todo
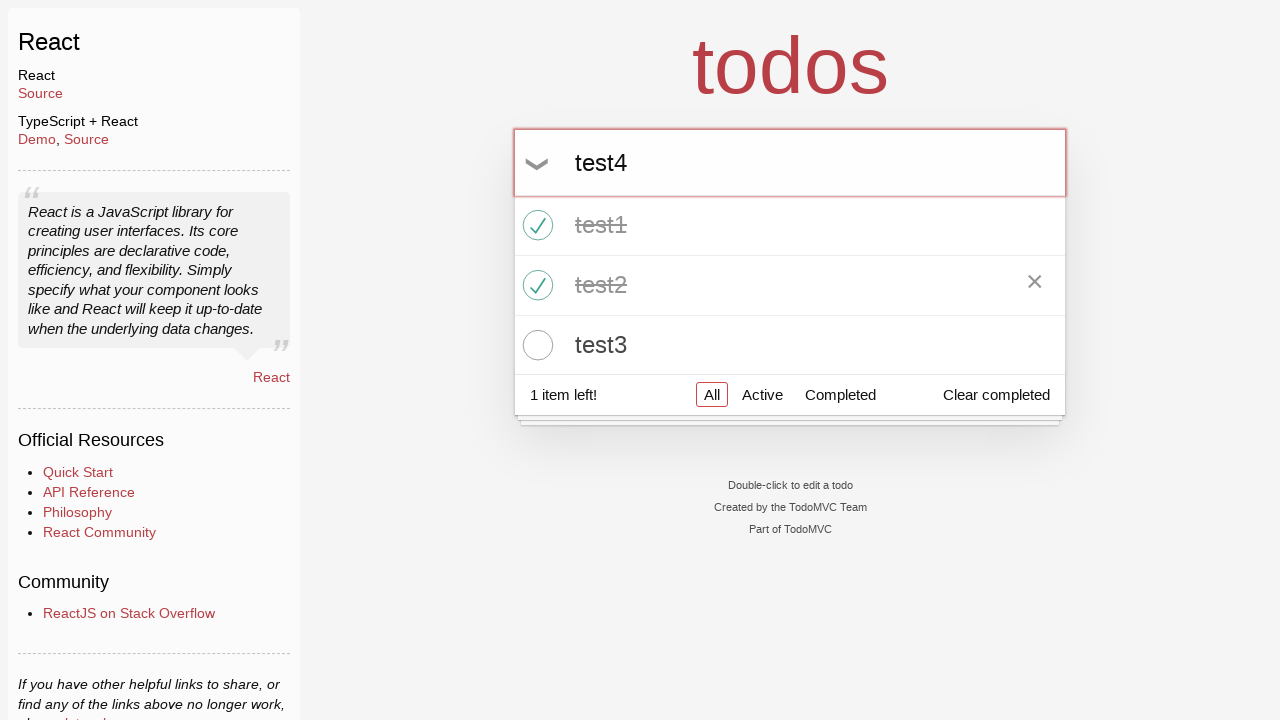

Pressed Enter to add 'test4' to todo list on .new-todo
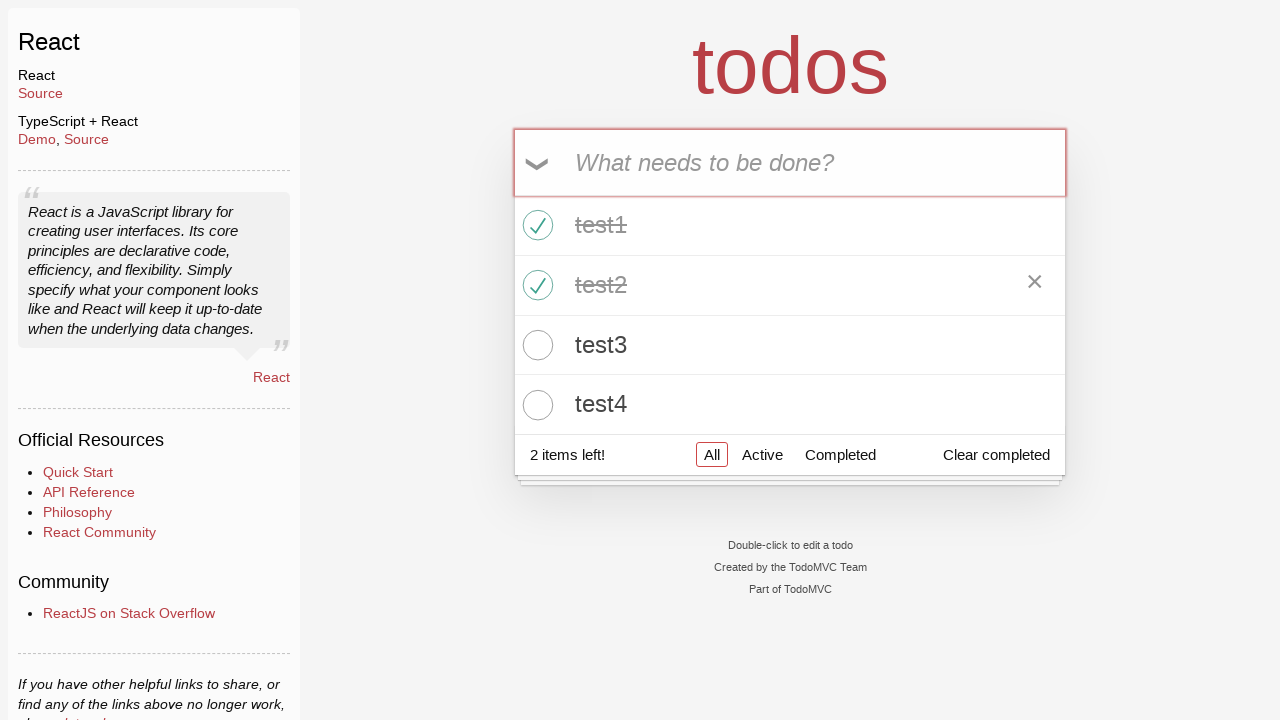

Clicked Completed filter link to show only completed items at (840, 455) on text=Completed
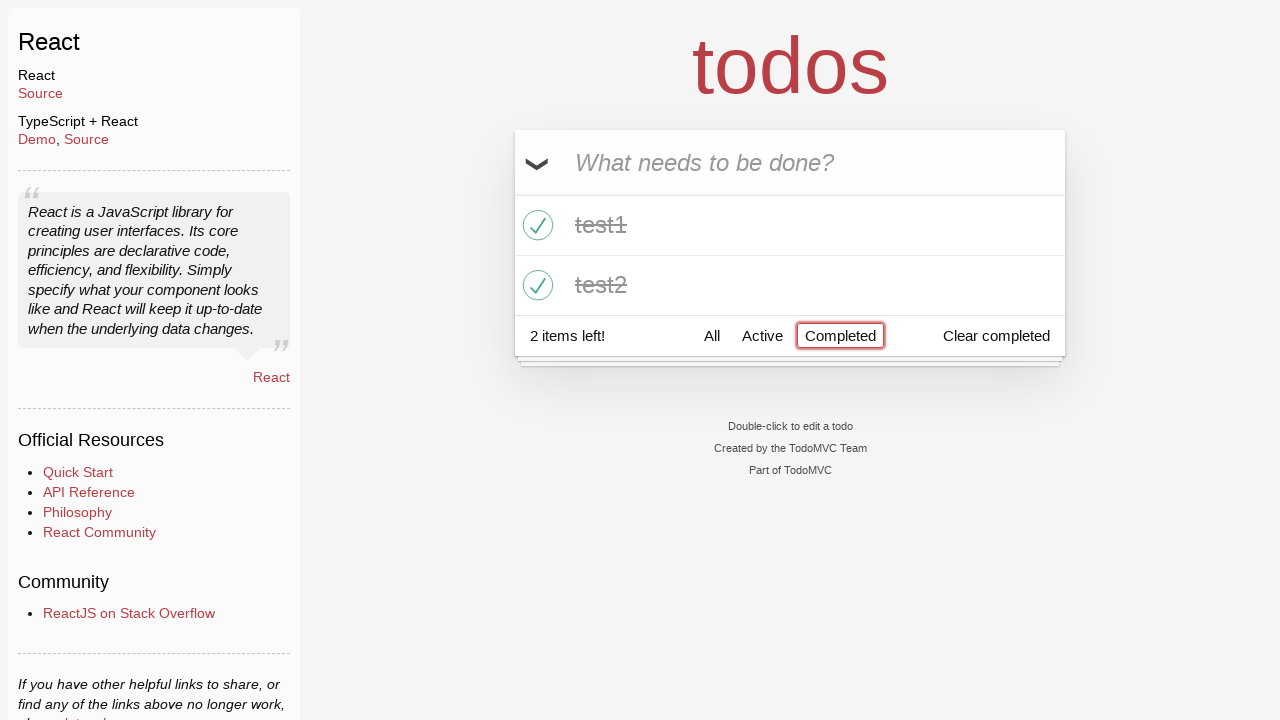

Waited for completed todo items to be displayed
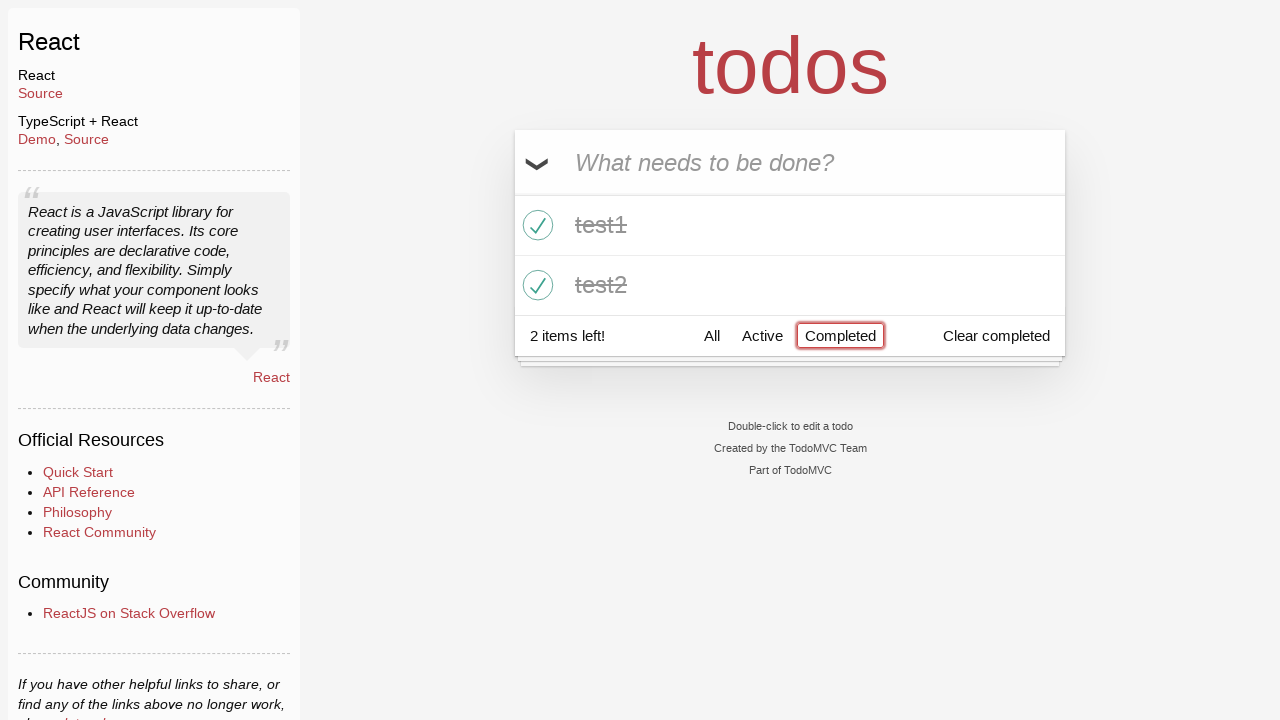

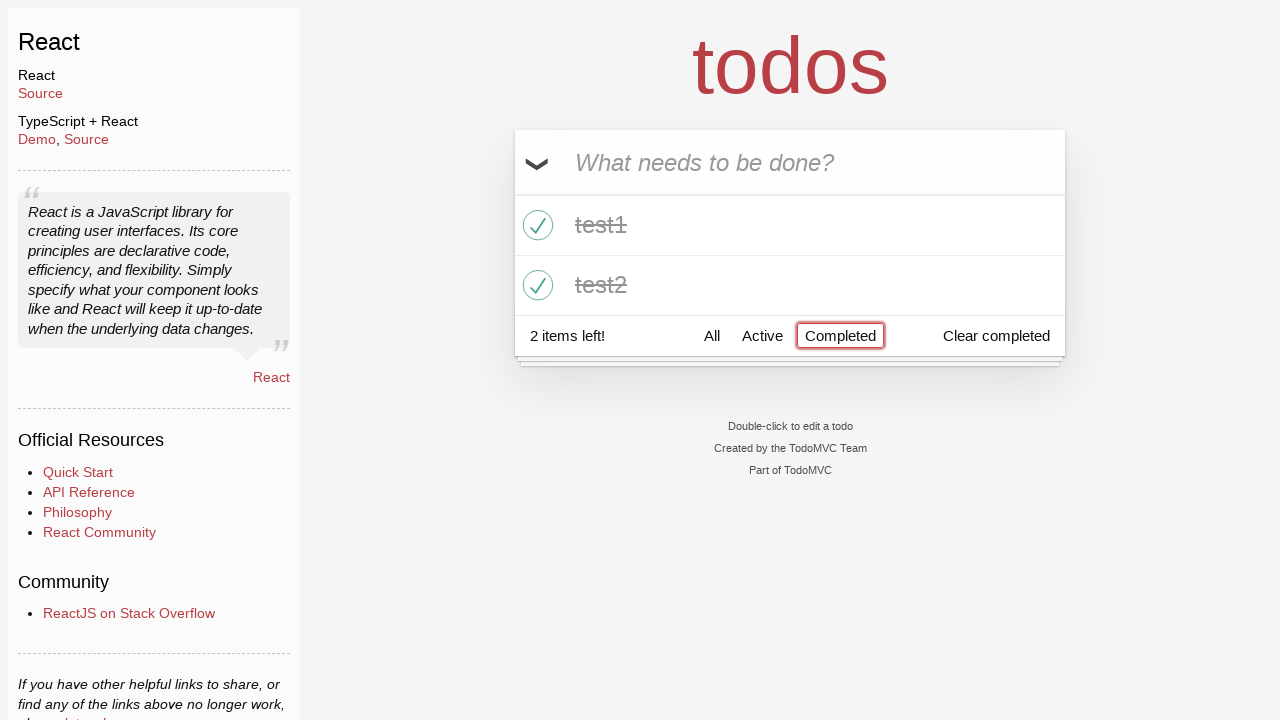